Tests cookie management functionality by adding, retrieving, and deleting cookies on the TCS website

Starting URL: https://www.tcs.com/

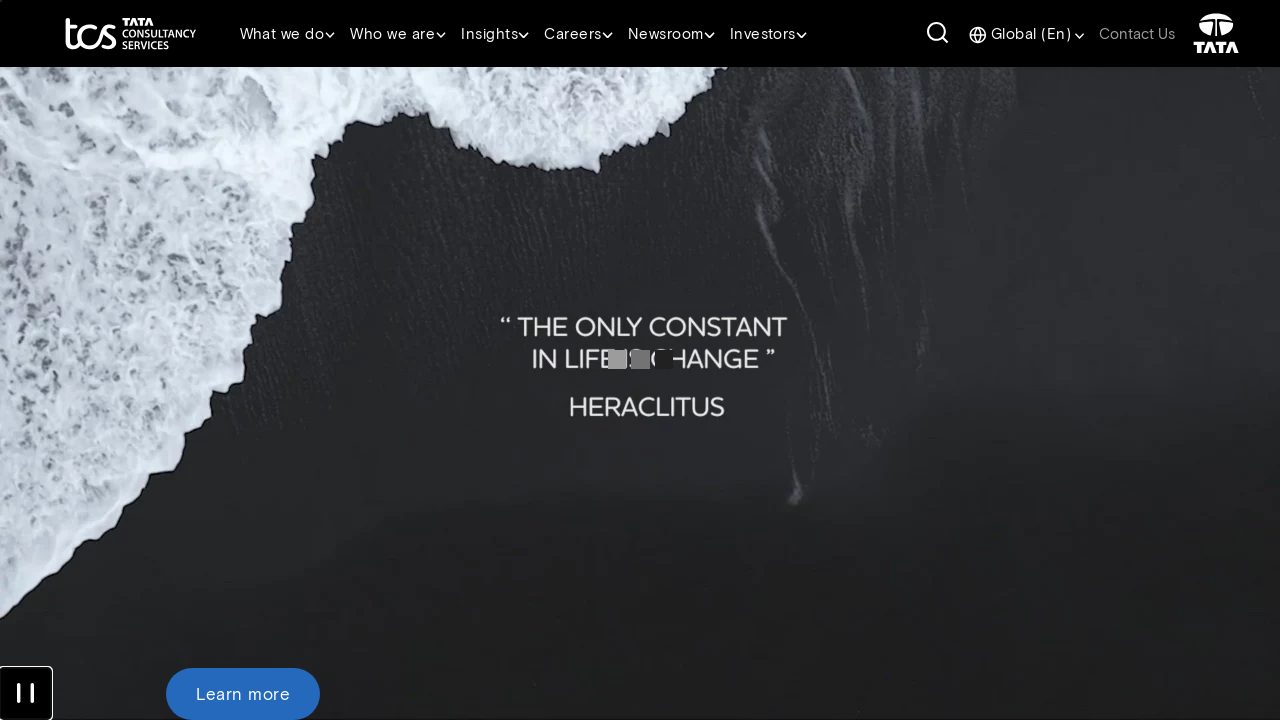

Added custom cookie 'TestUser' with value 'TestValue123' to TCS domain
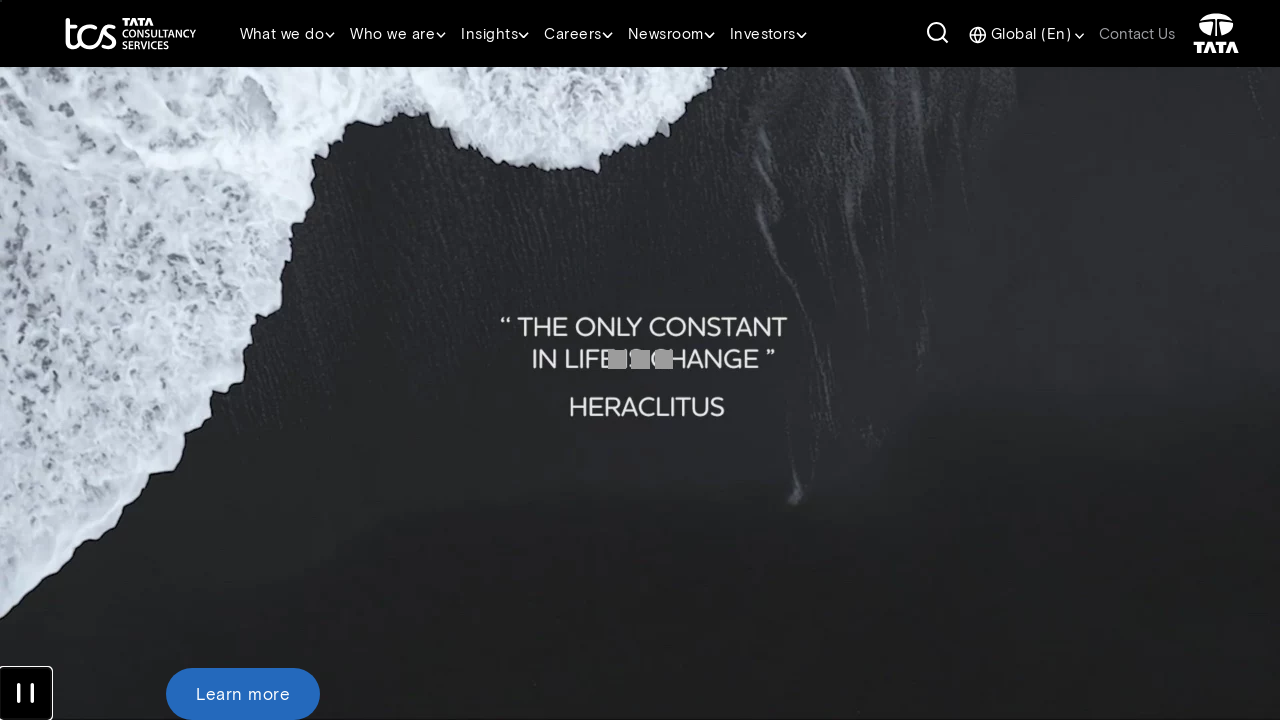

Reloaded page to ensure cookie is persisted
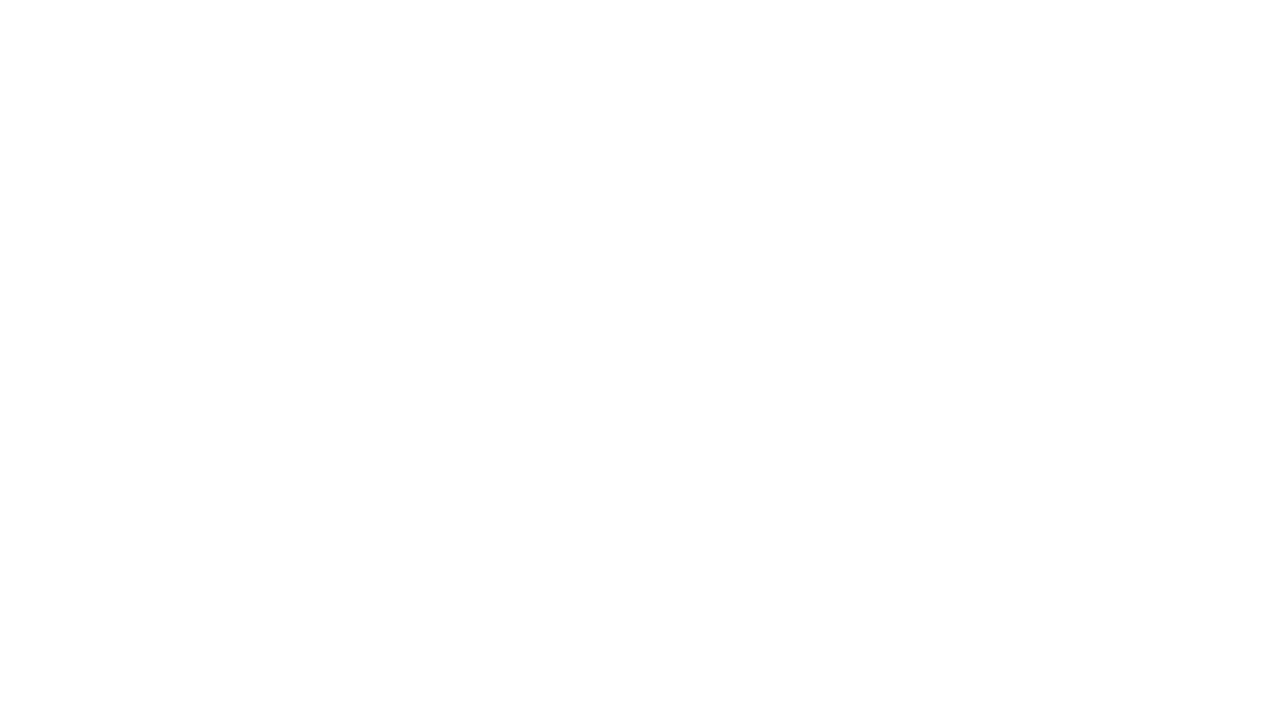

Retrieved all cookies - total count: 12
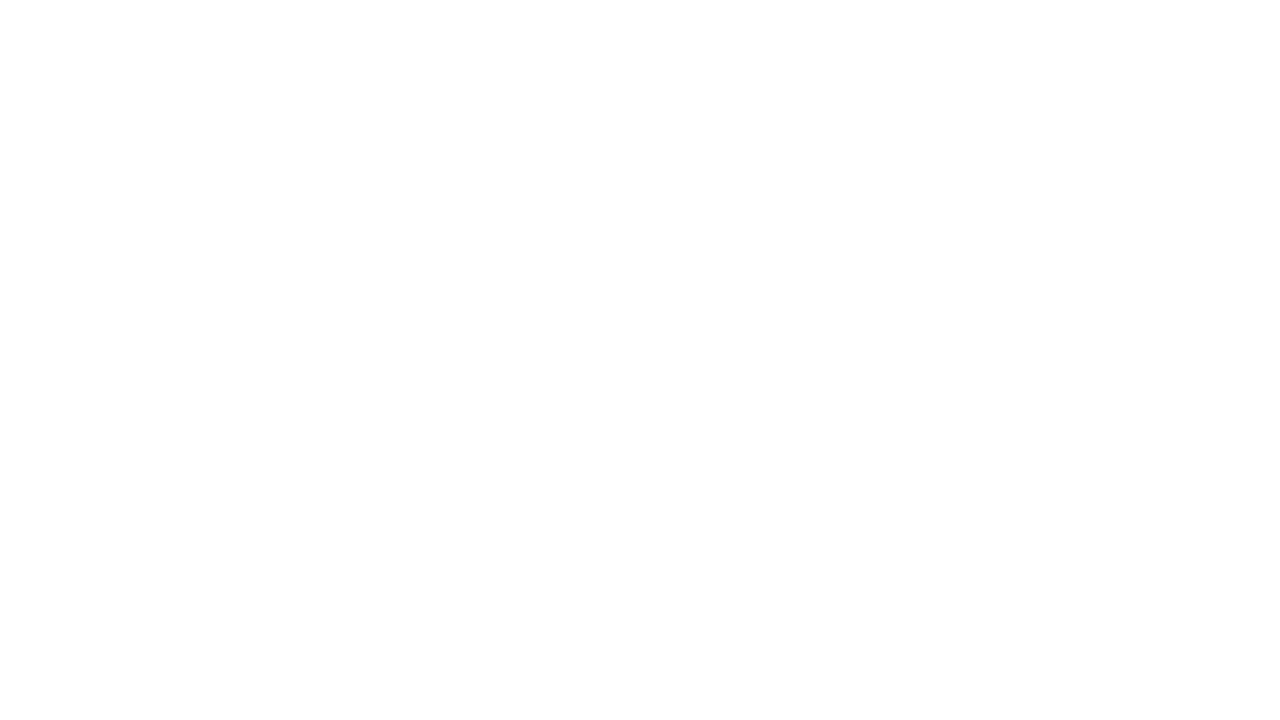

Cleared all cookies from browser context
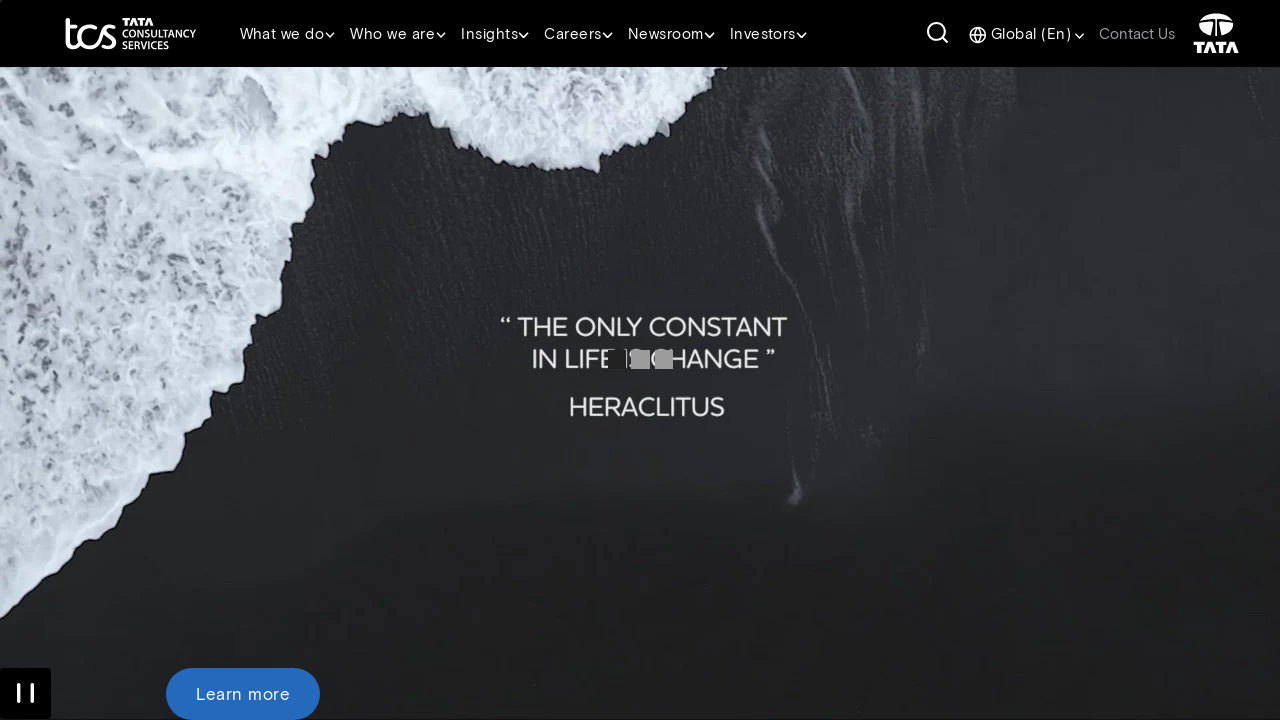

Verified cookies cleared - remaining count: 0
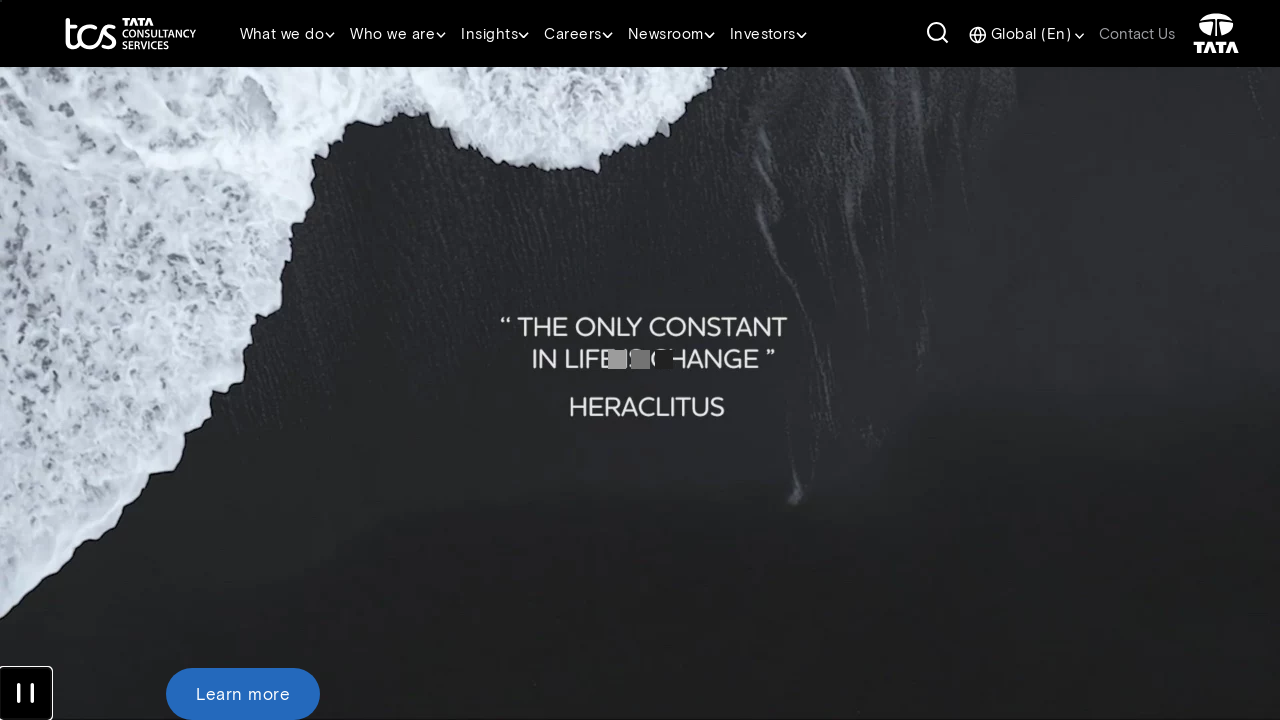

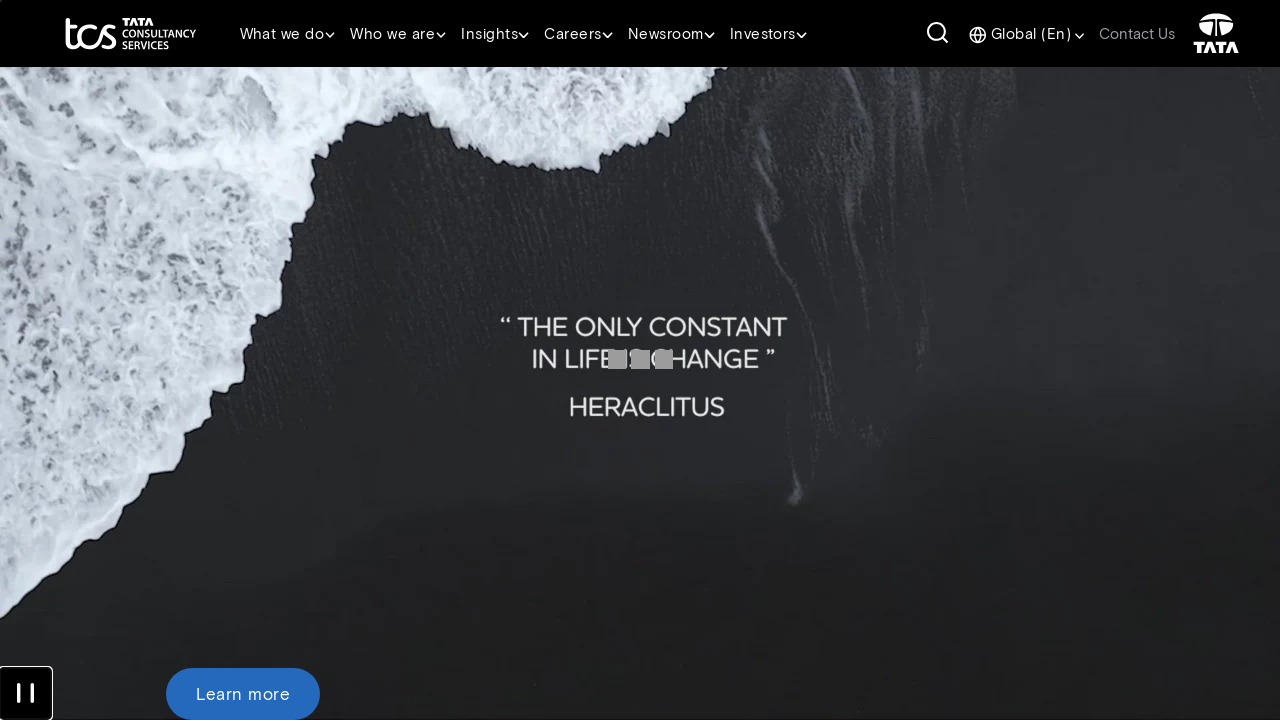